Tests checkbox functionality by clicking all checkboxes in a form and verifying their states

Starting URL: https://the-internet.herokuapp.com/checkboxes

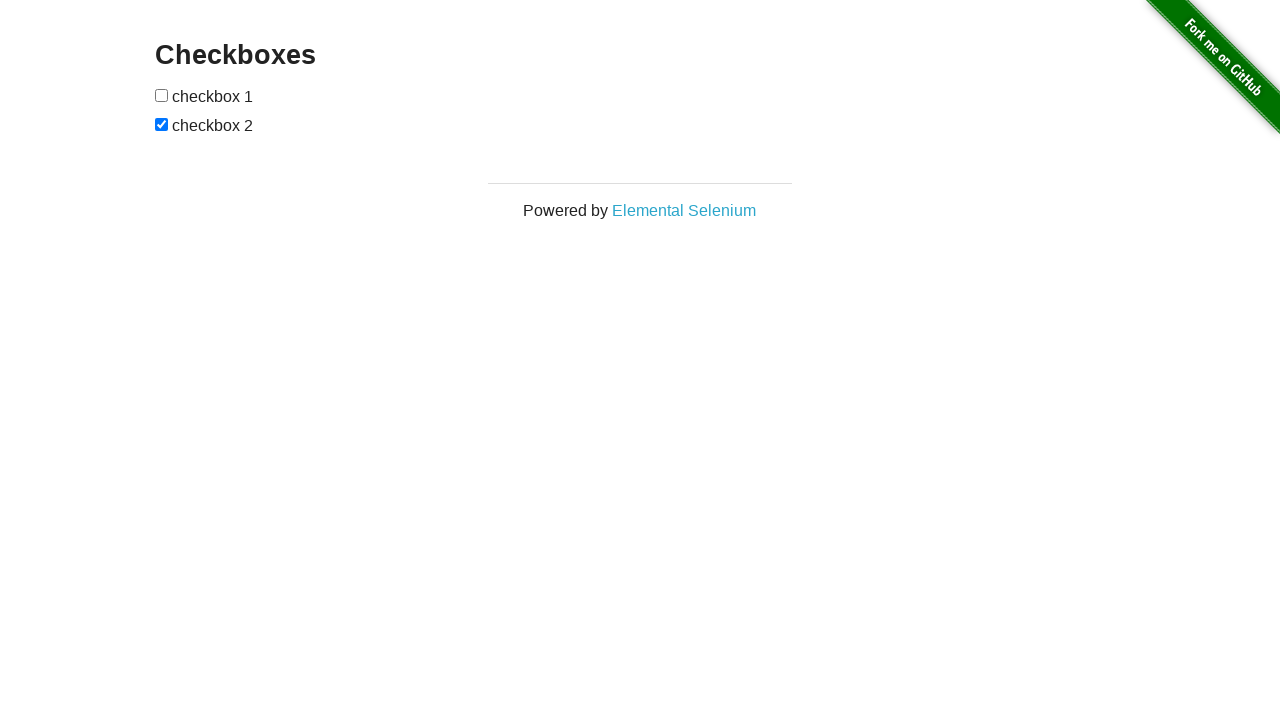

Located all checkboxes in the form
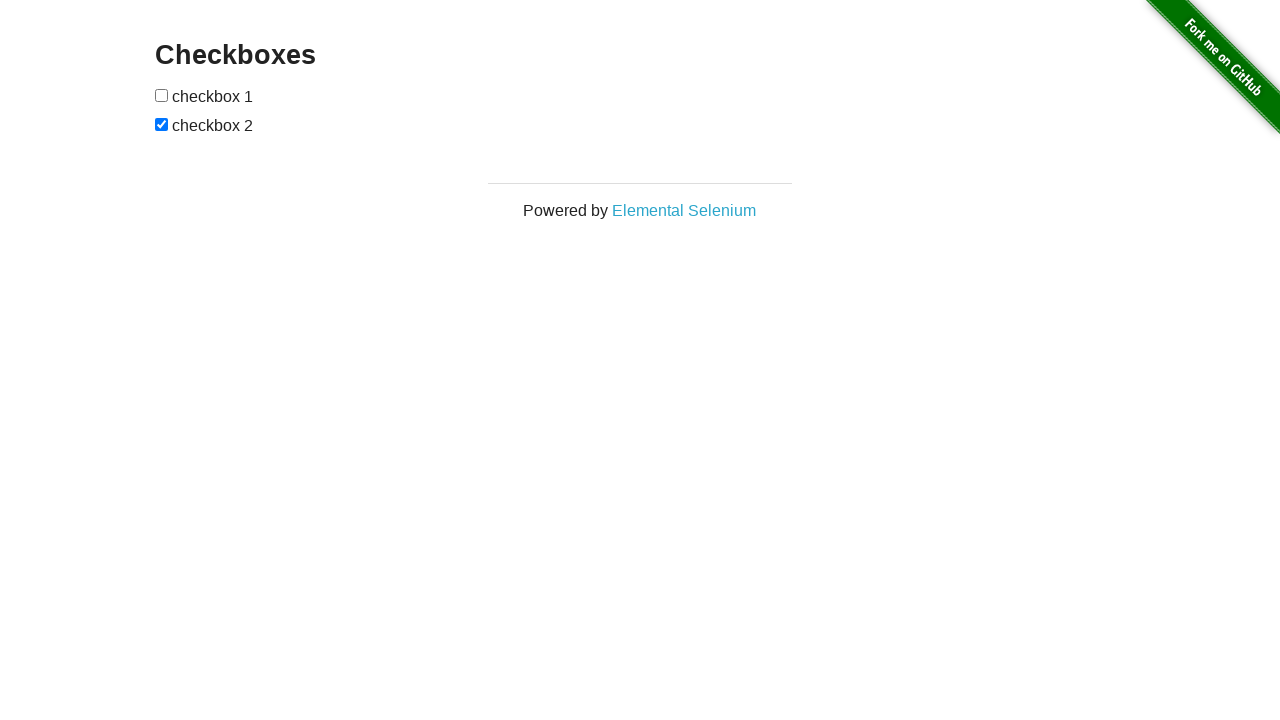

Clicked checkbox 1 at (162, 95) on form[id='checkboxes'] input >> nth=0
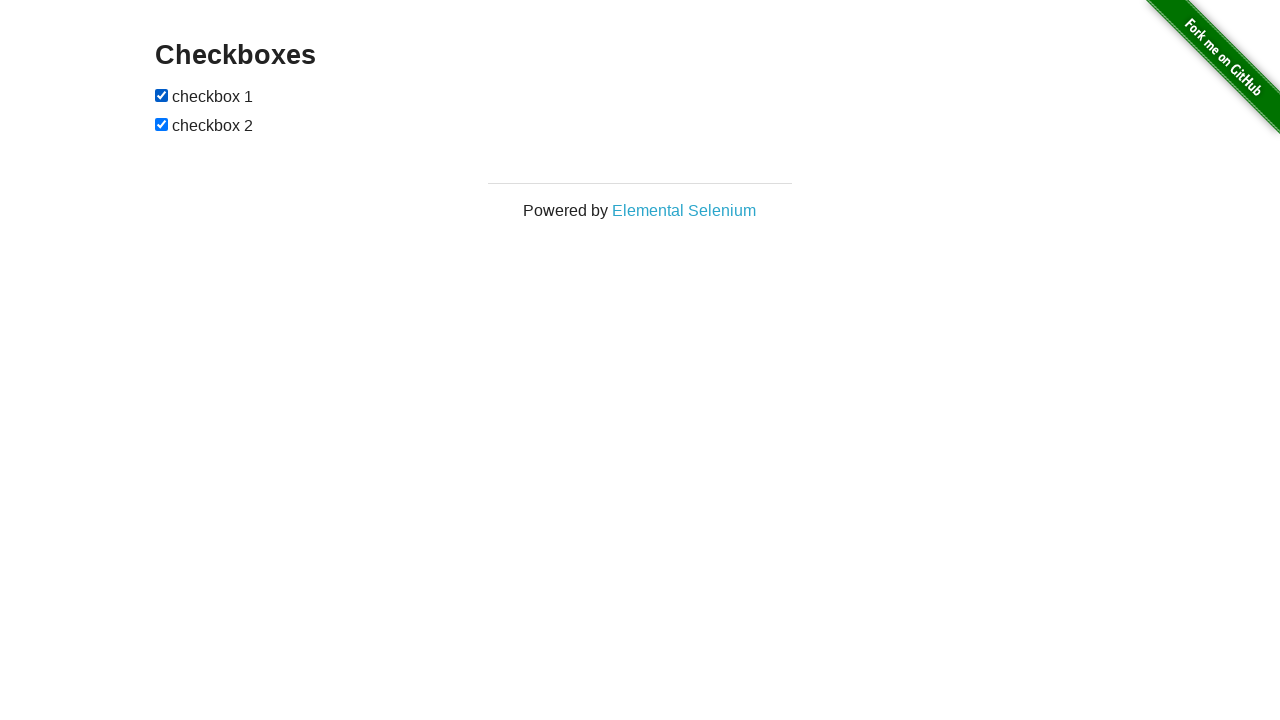

Clicked checkbox 2 at (162, 124) on form[id='checkboxes'] input >> nth=1
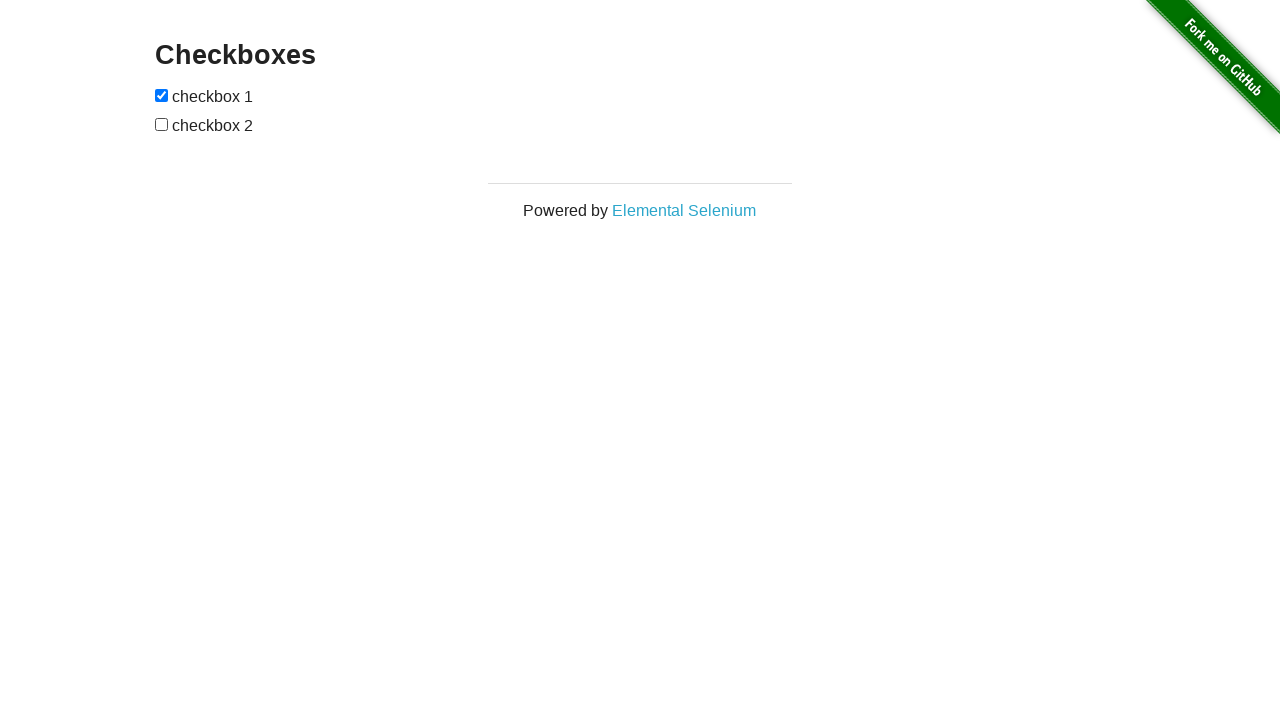

Verified first checkbox is checked
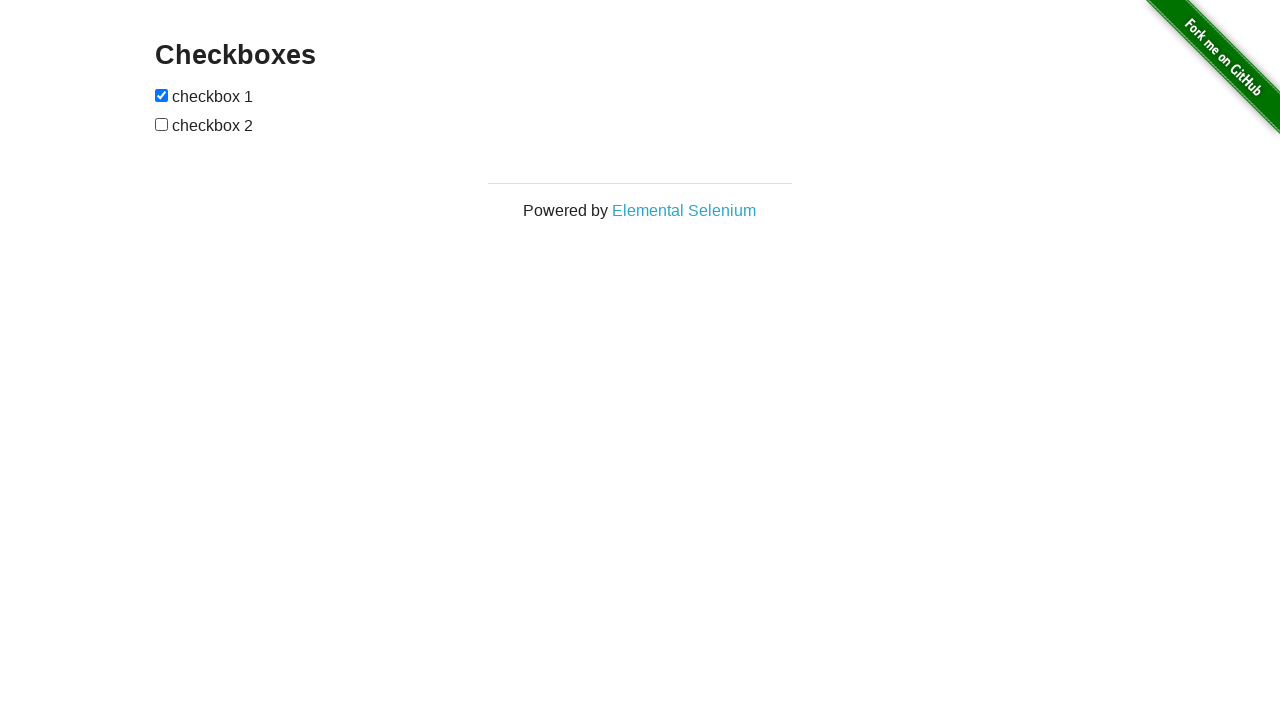

Verified second checkbox is not checked
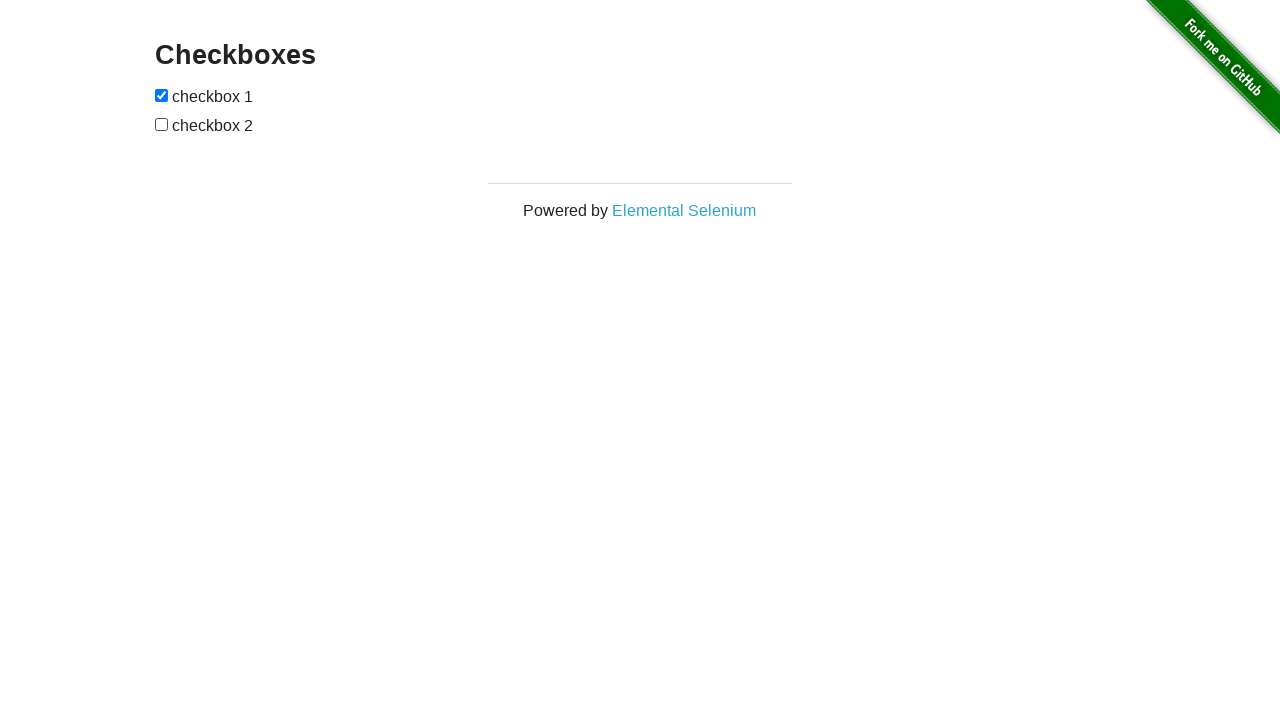

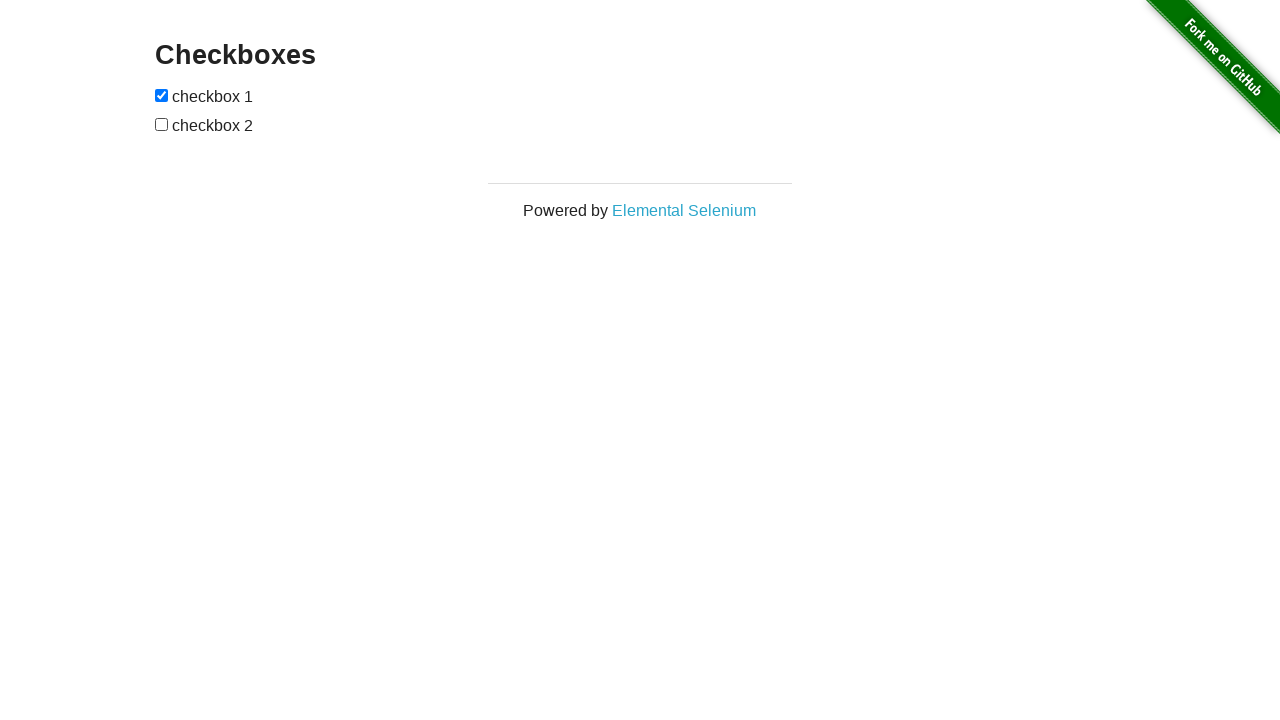